Opens a test page and maximizes the browser window. This is a minimal browser automation script demonstrating basic WebDriver navigation.

Starting URL: https://omayo.blogspot.com/

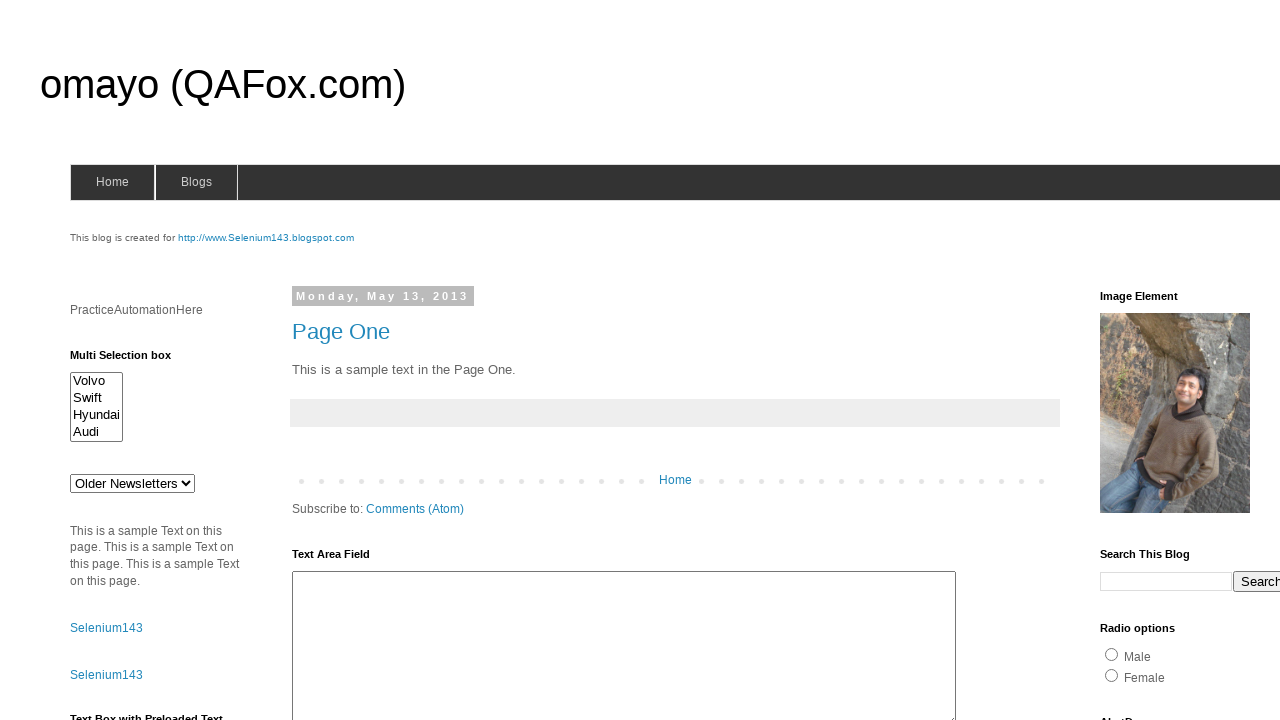

Set viewport size to 1920x1080 to maximize browser window
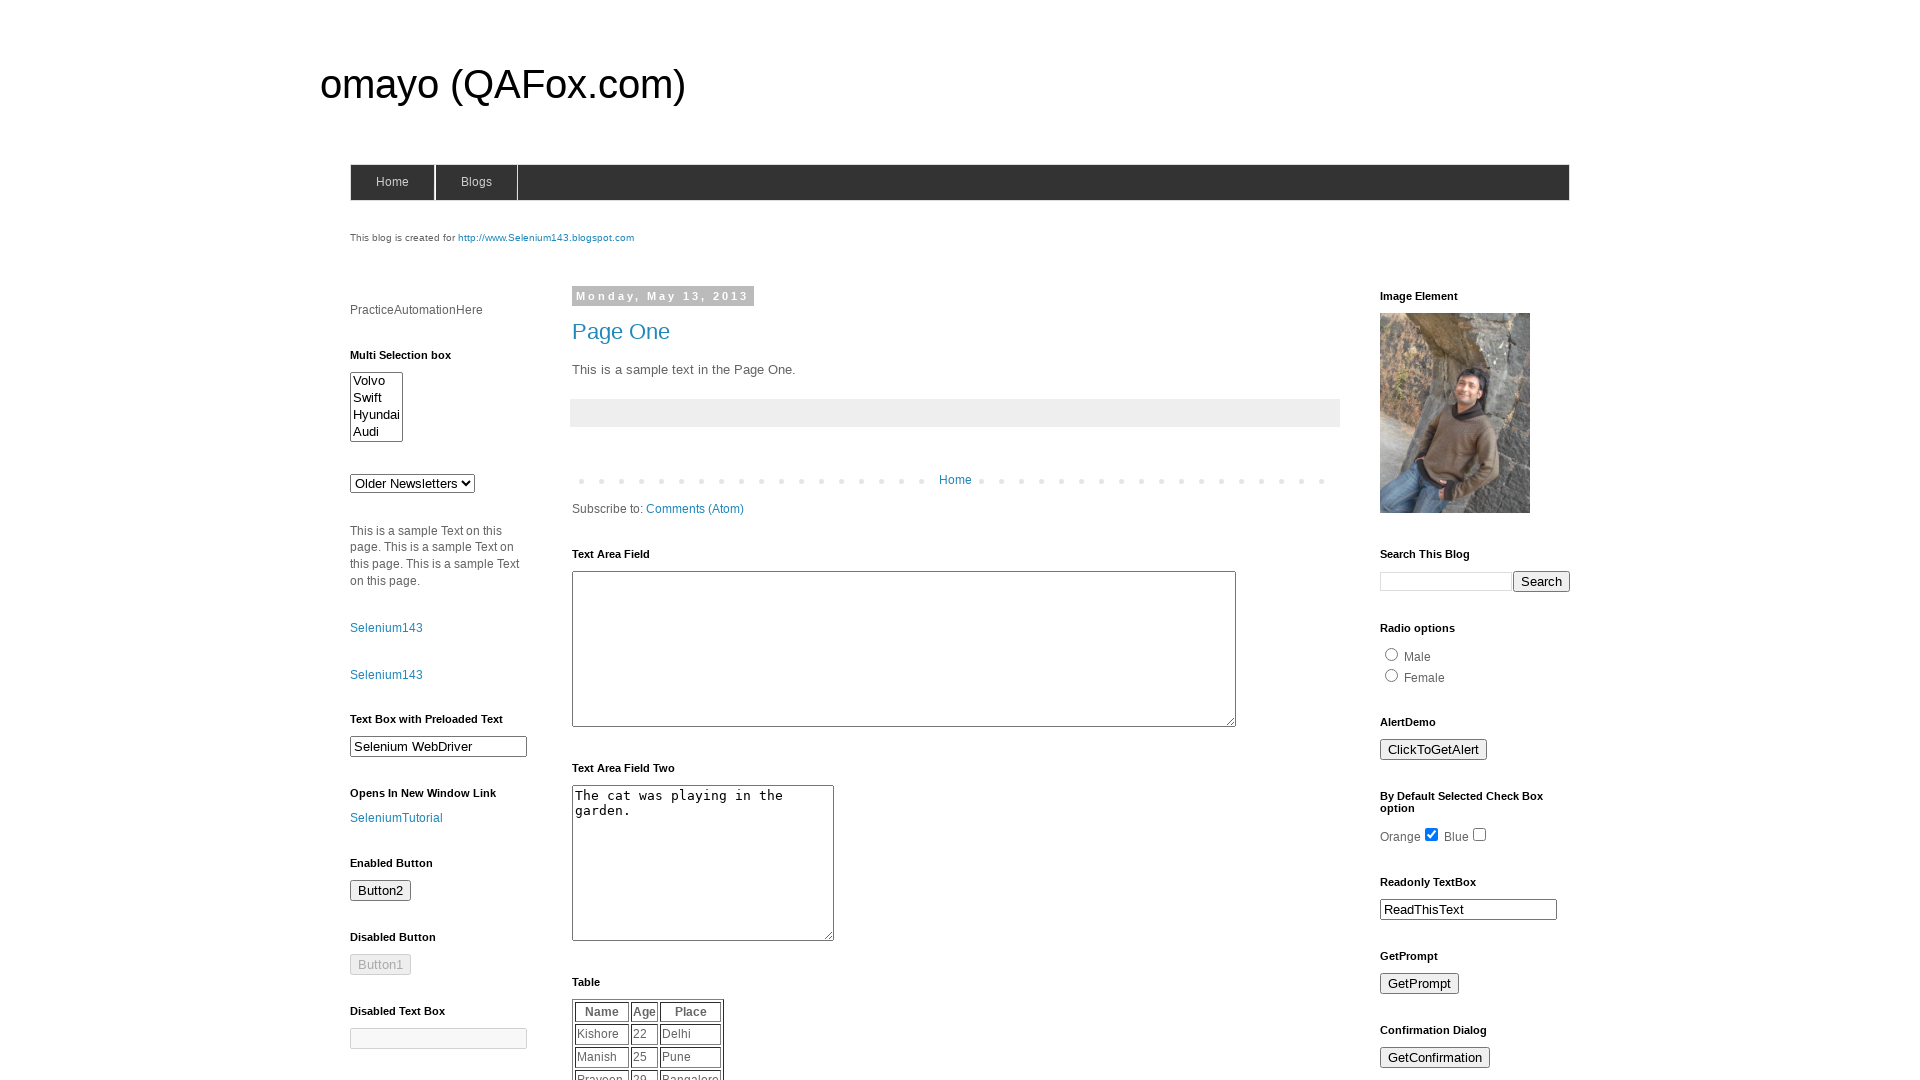

Waited for page to reach domcontentloaded state
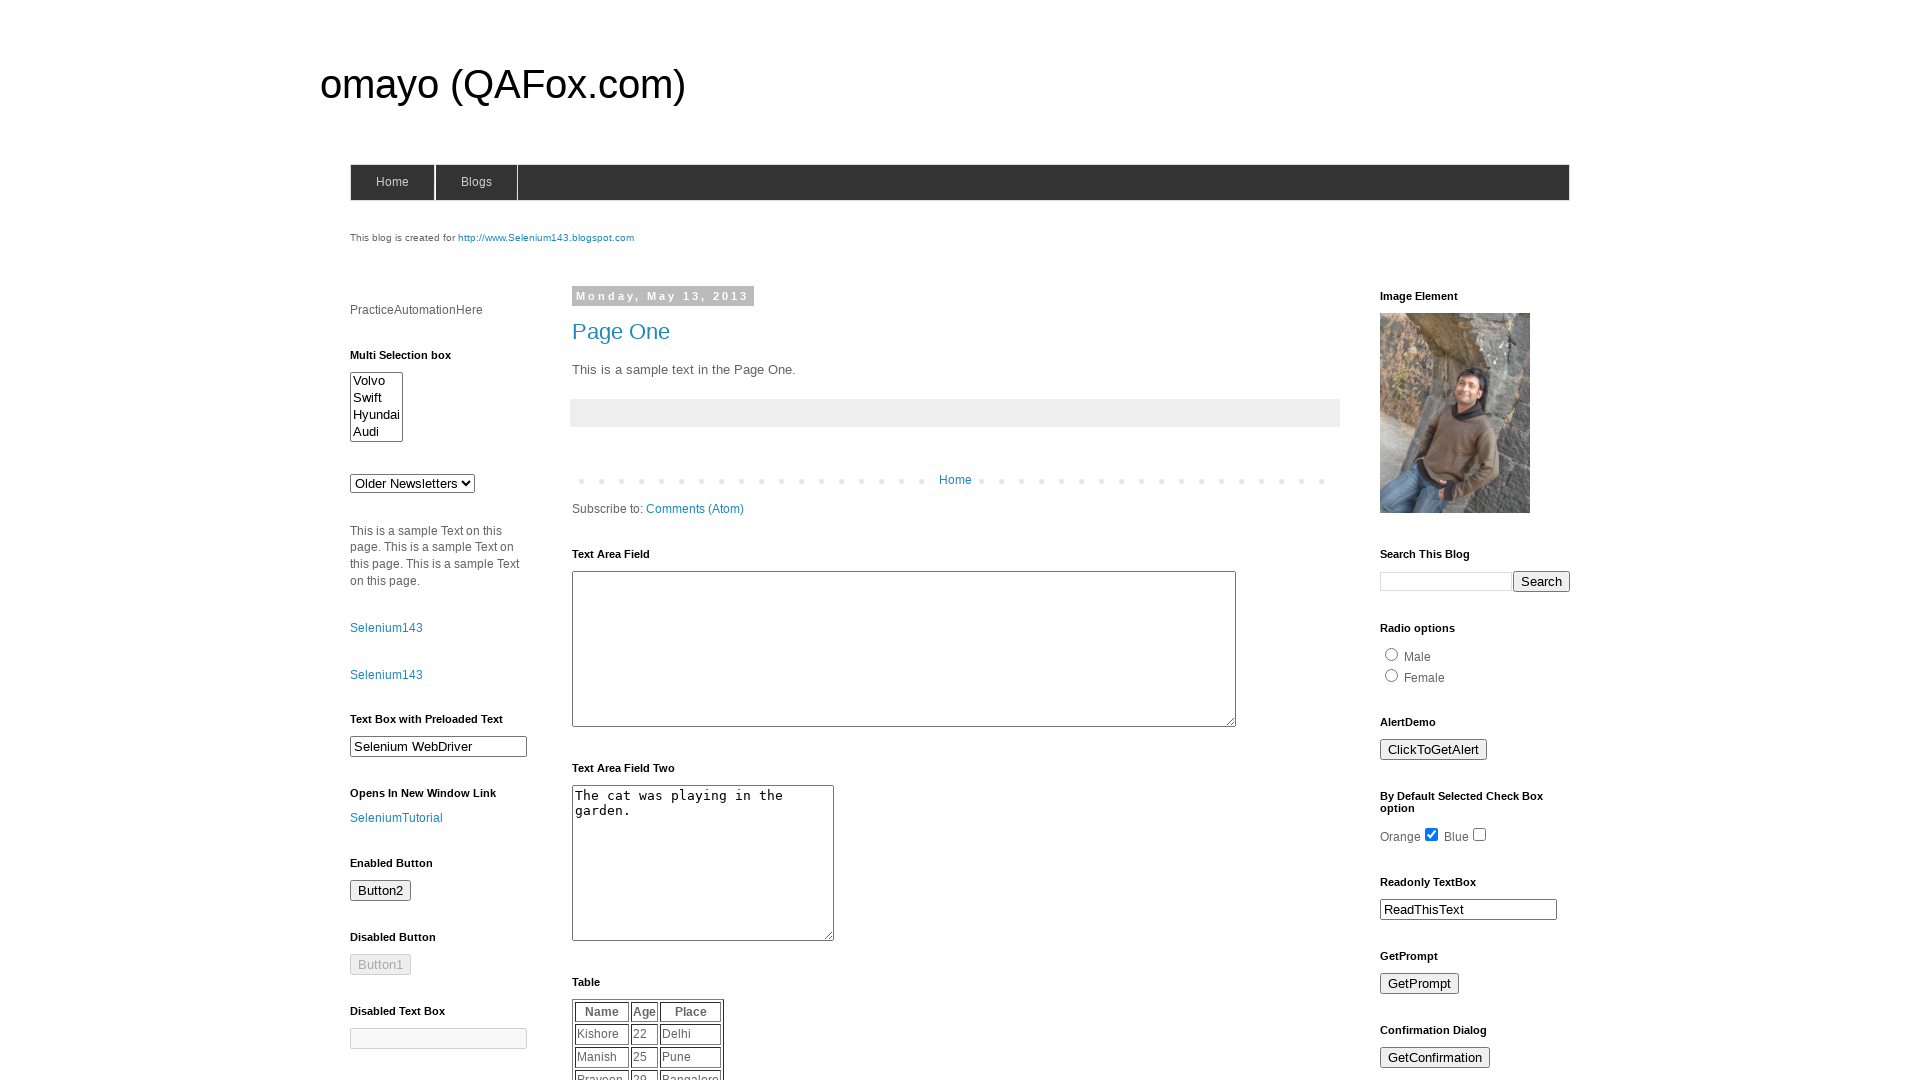

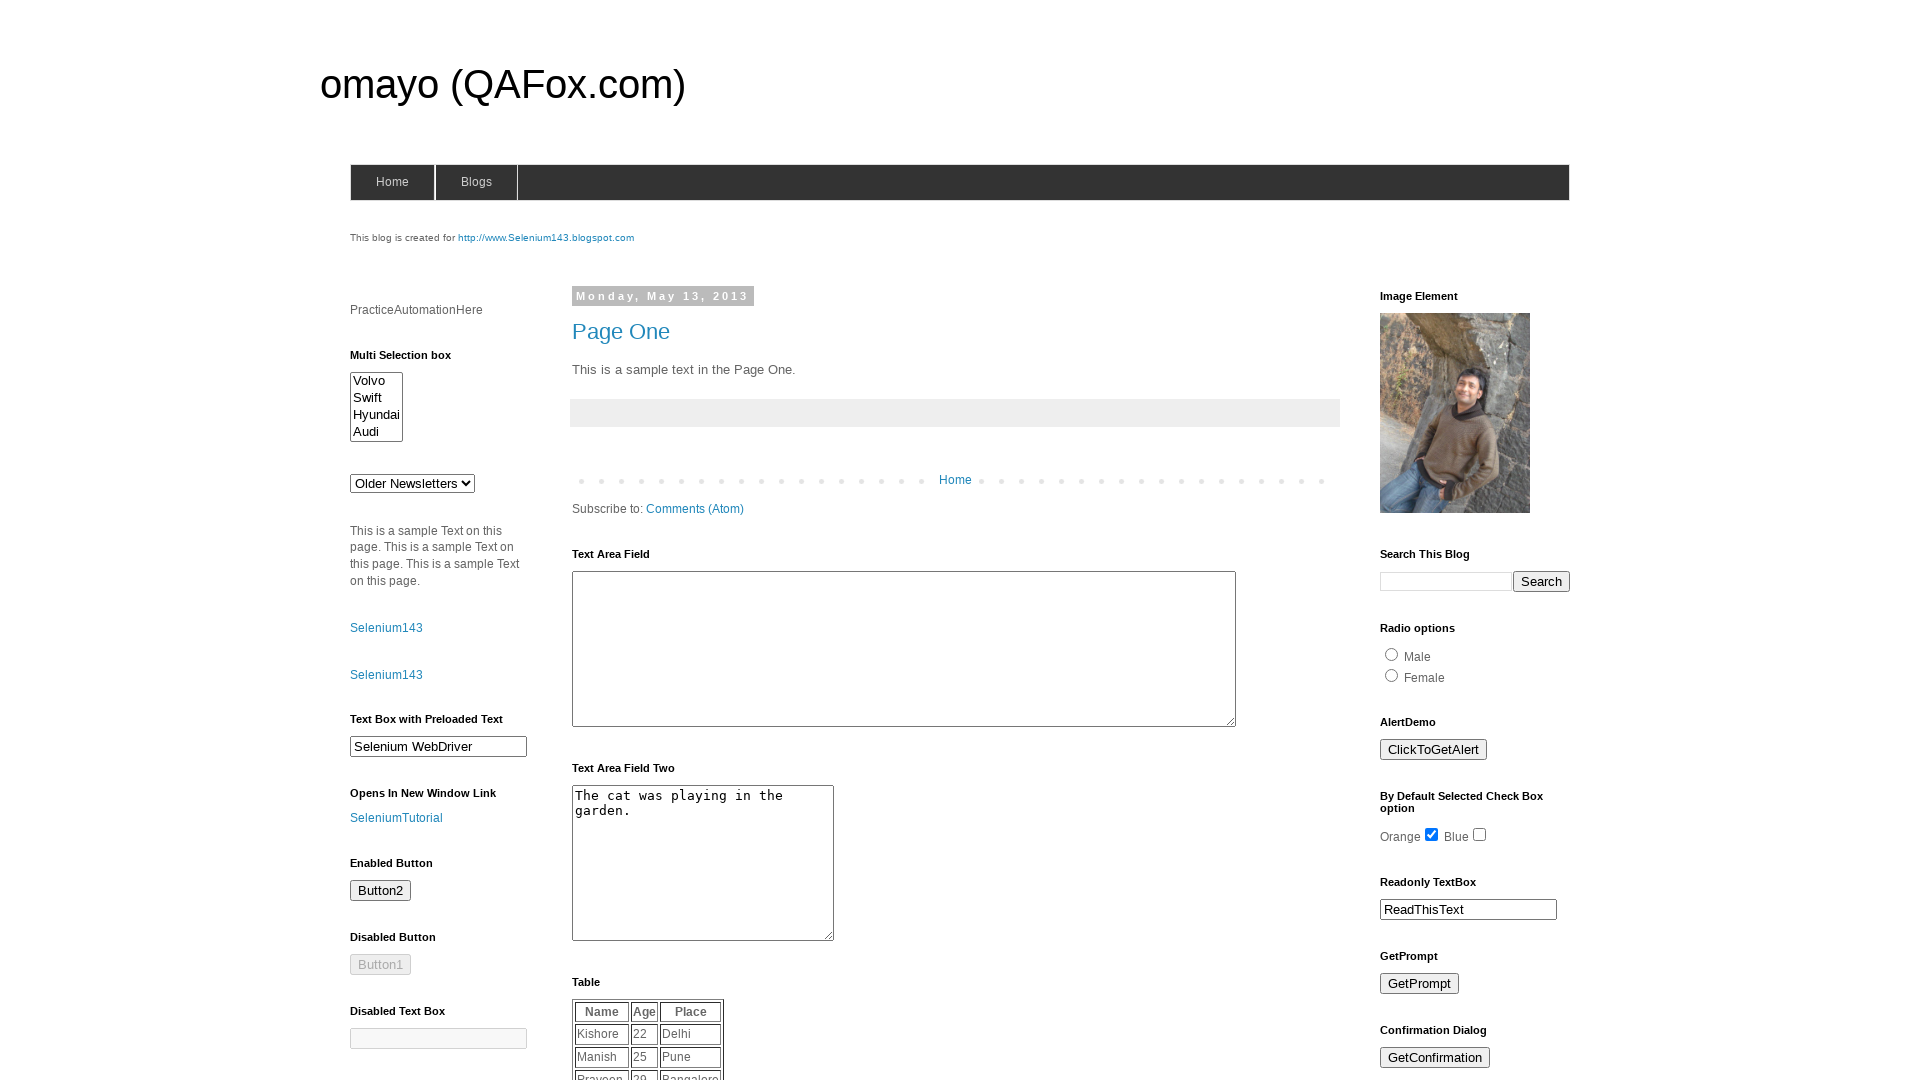